Tests contact page validation by clicking submit without filling fields, then filling forename and email but not message, verifying validation error persists

Starting URL: http://jupiter.cloud.planittesting.com

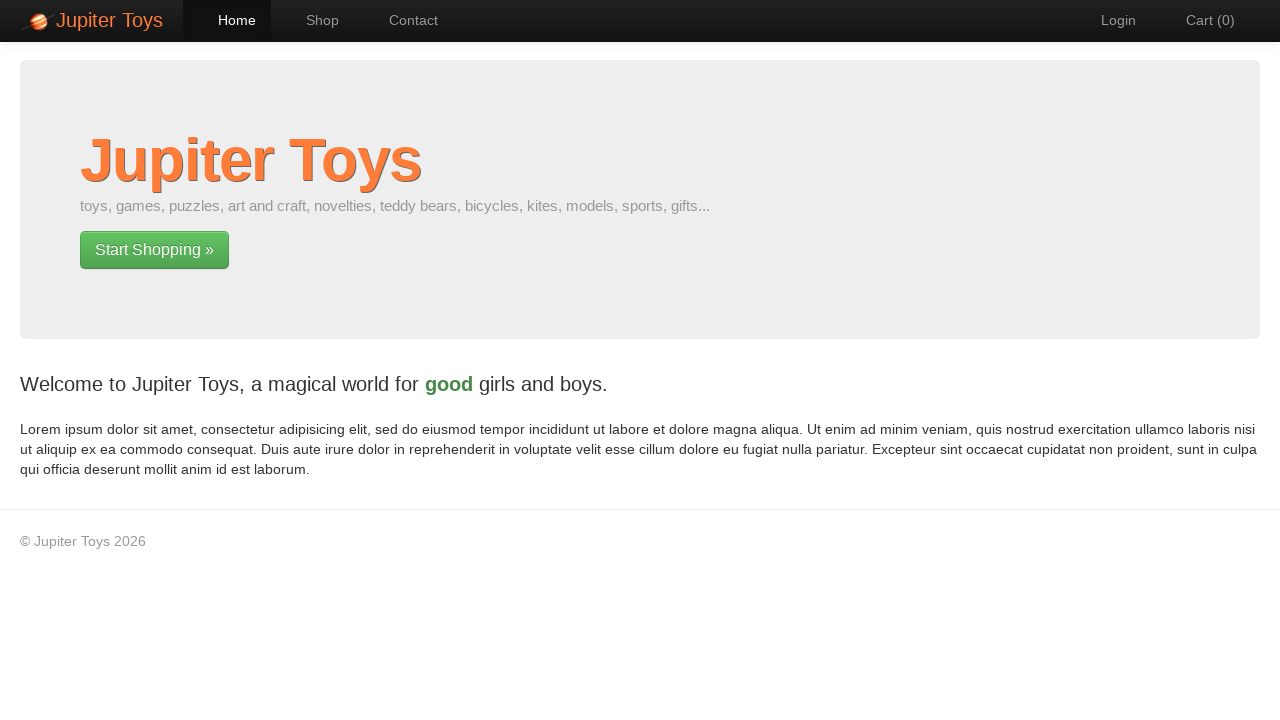

Clicked navigation link to contact page at (404, 20) on #nav-contact
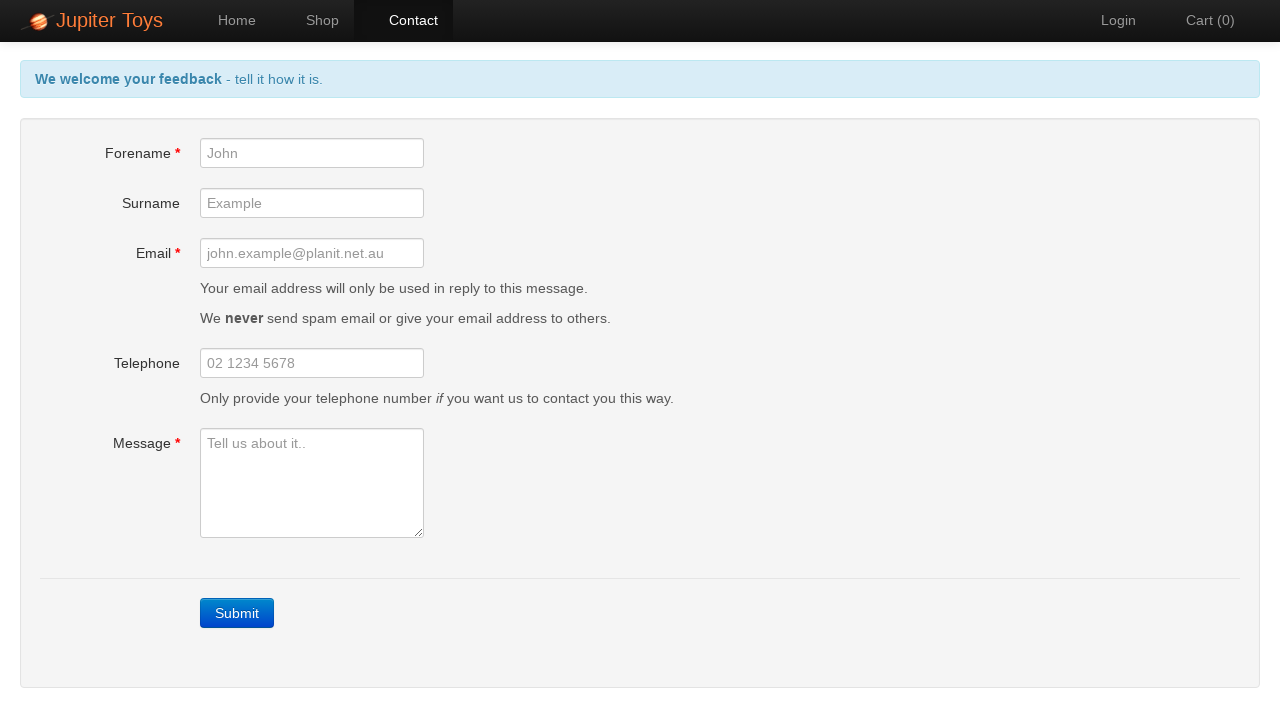

Submit button loaded on contact page
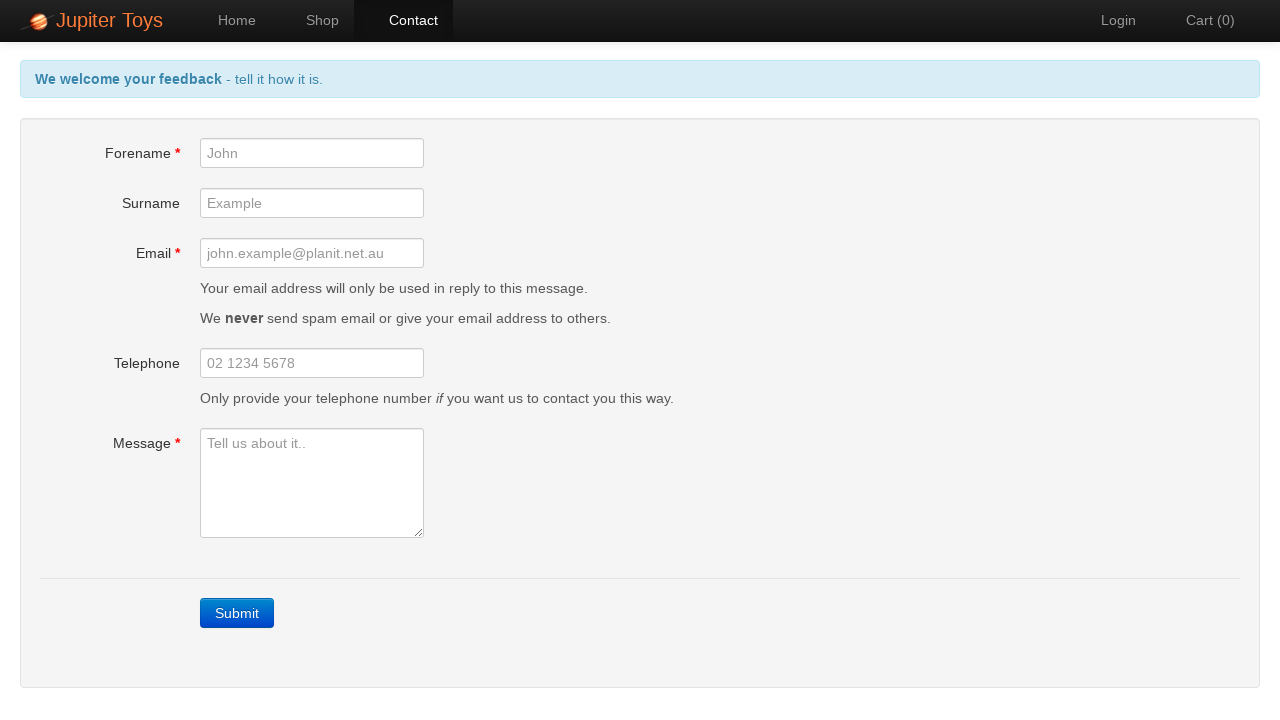

Clicked submit button without filling any fields at (237, 613) on text=Submit
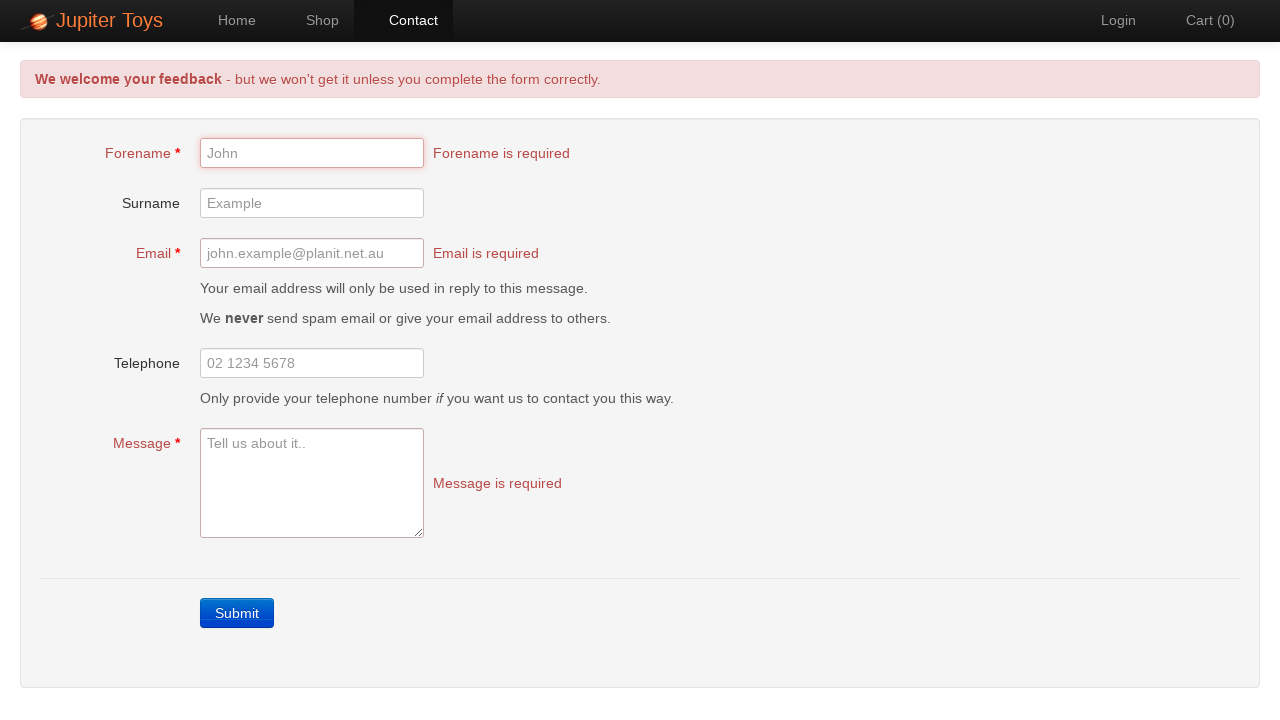

Filled forename field with 'John' on #forename
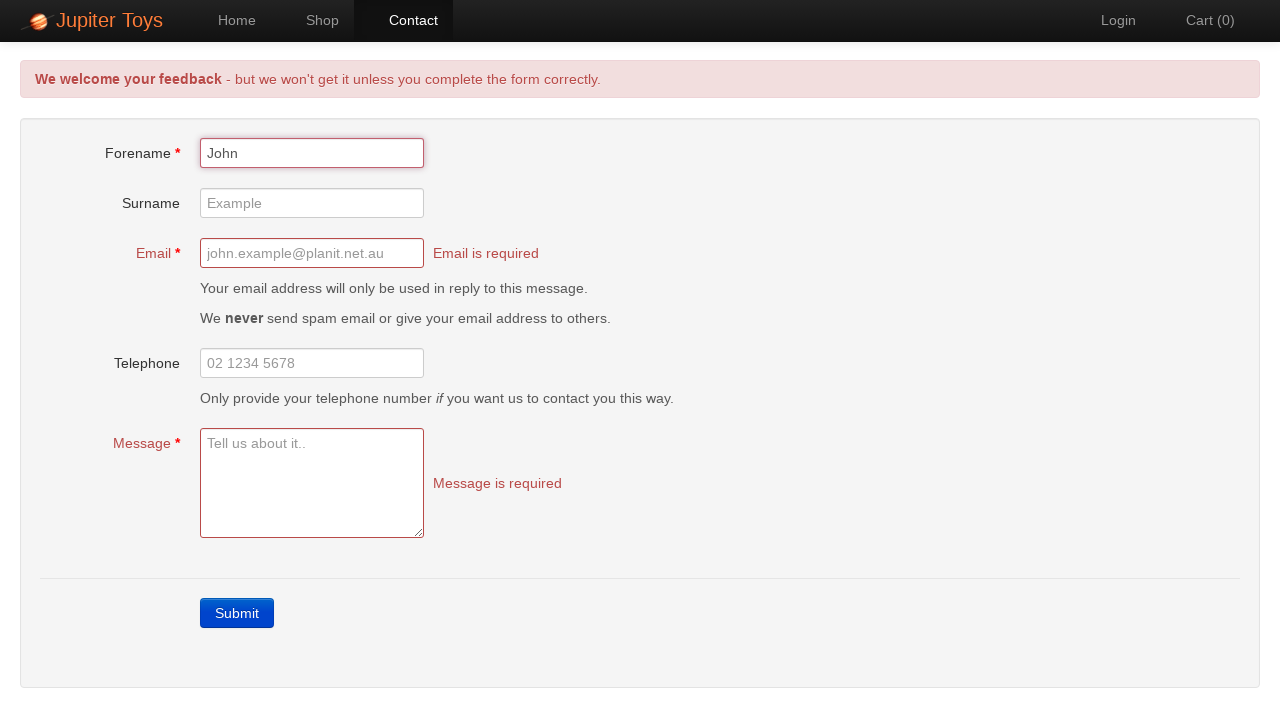

Filled email field with 'John.example@gmail.com' on #email
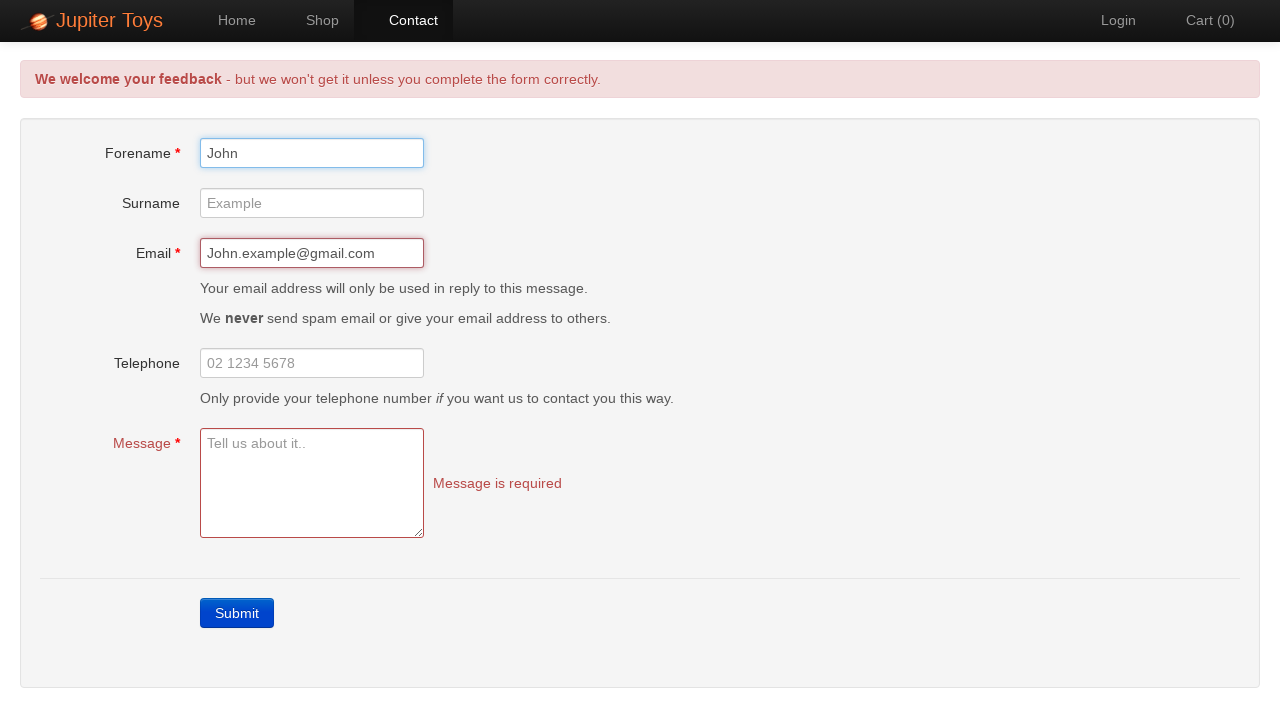

Waited 1 second to observe validation error for missing message field
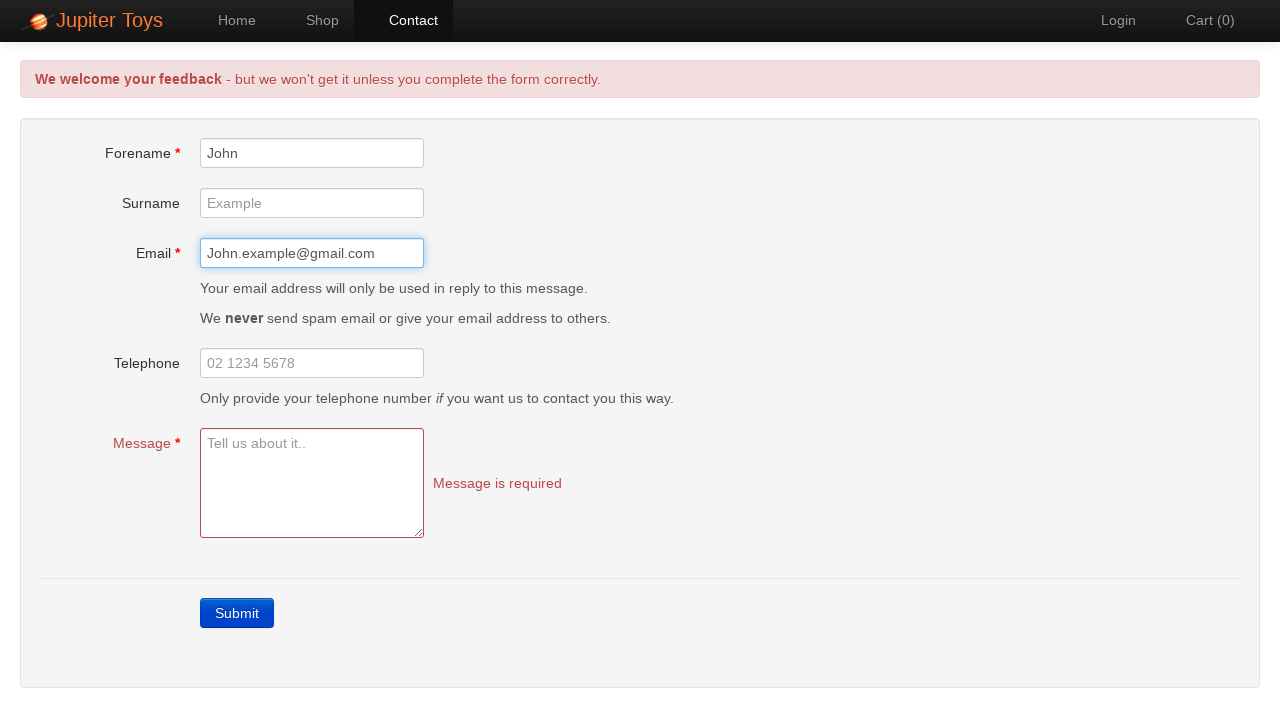

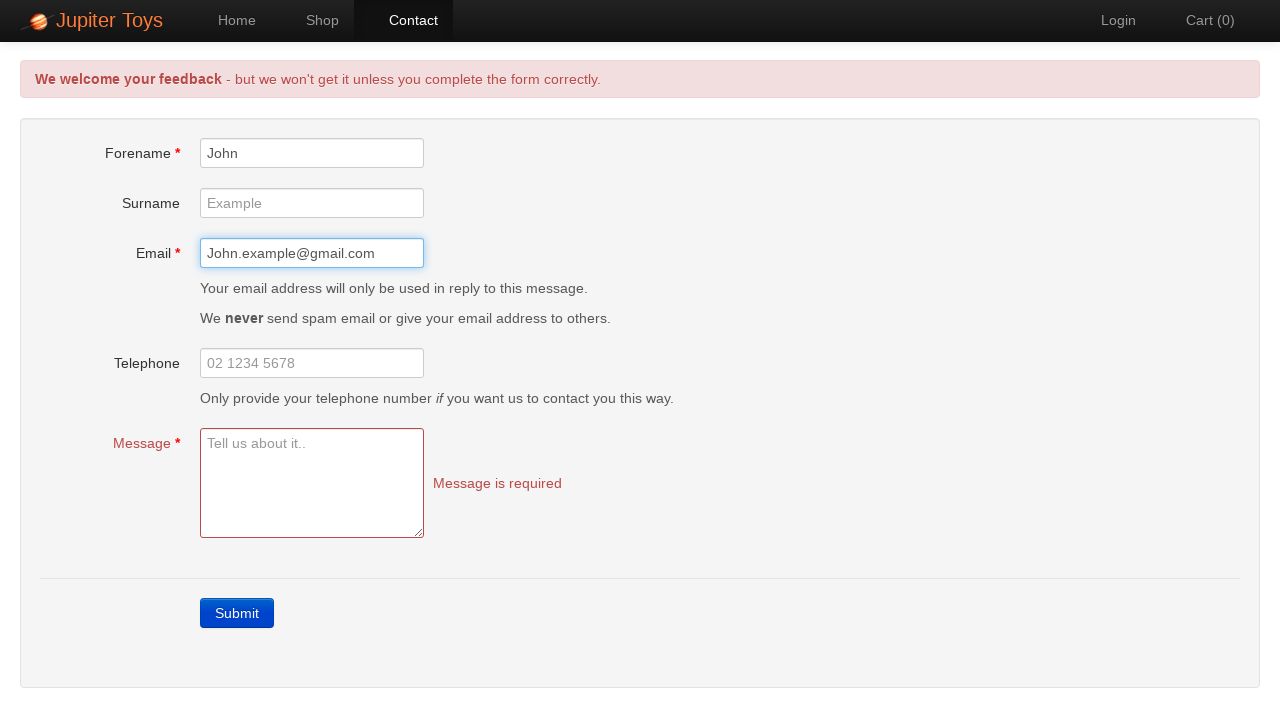